Tests navigation by scrolling down the page and clicking on the Pricing link to verify page navigation functionality

Starting URL: https://demo.actitime.com/login.do

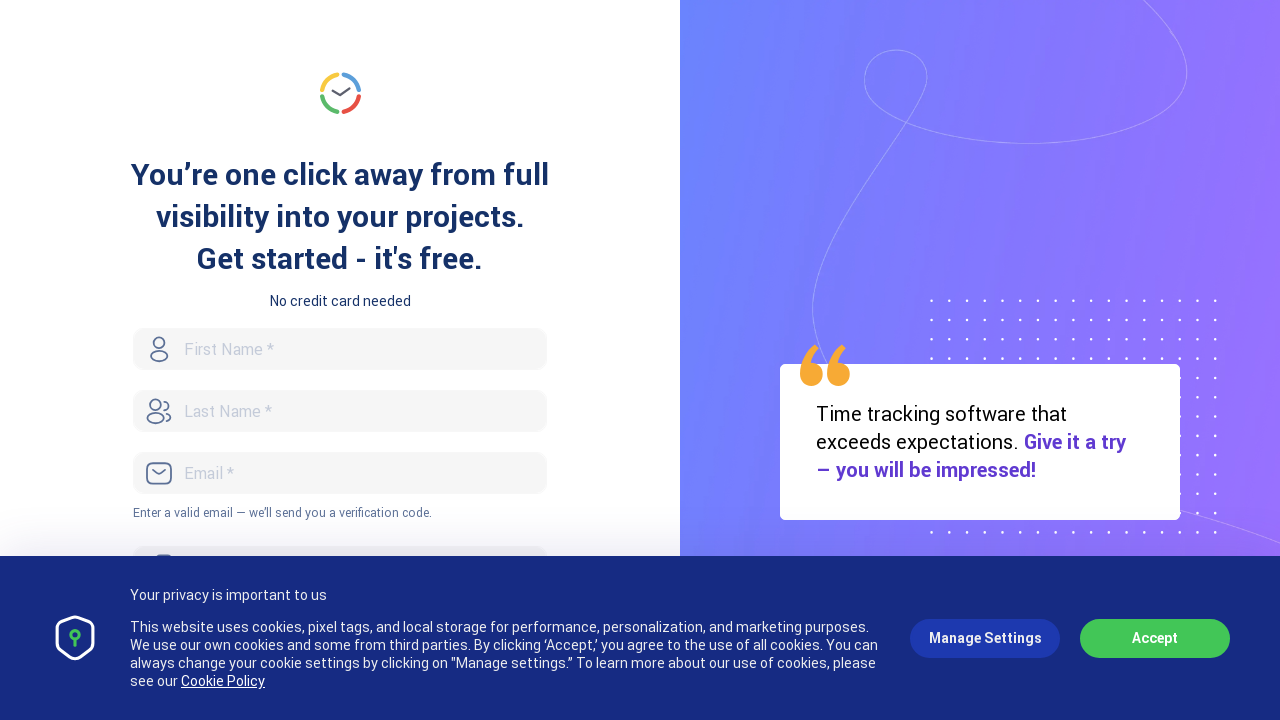

Scrolled down the page using PageDown key
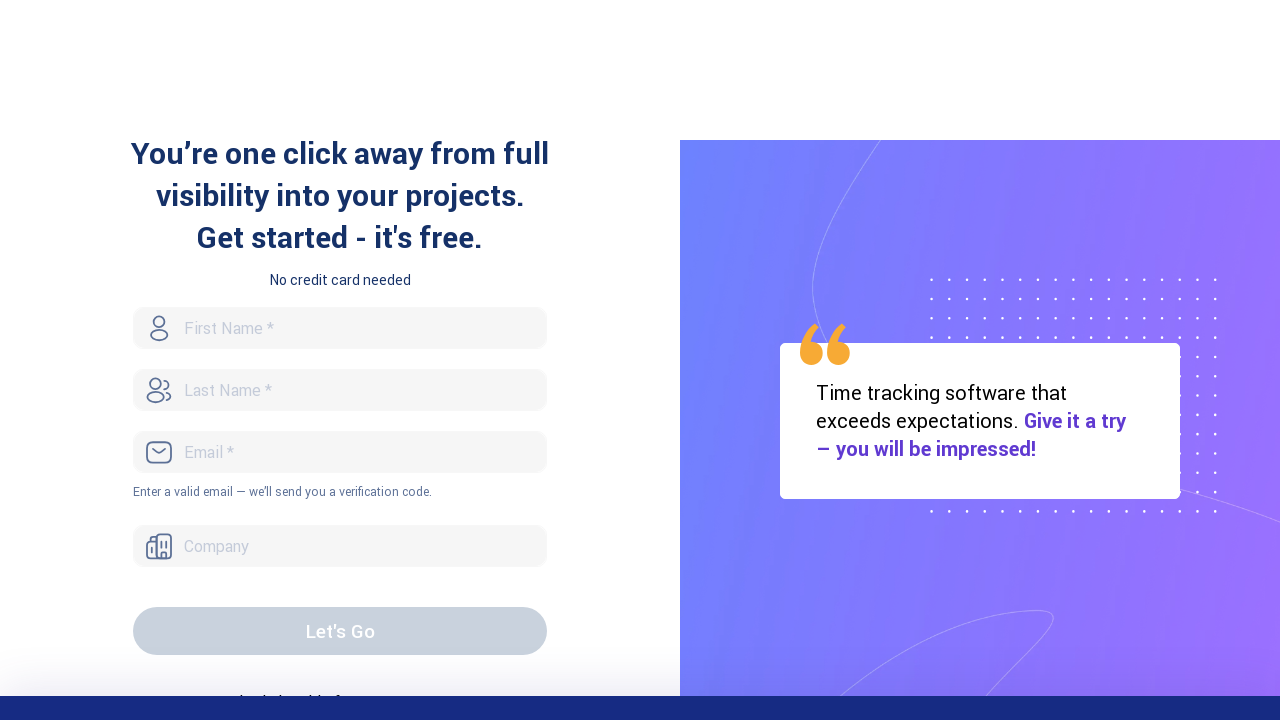

Waited 2 seconds for content to load
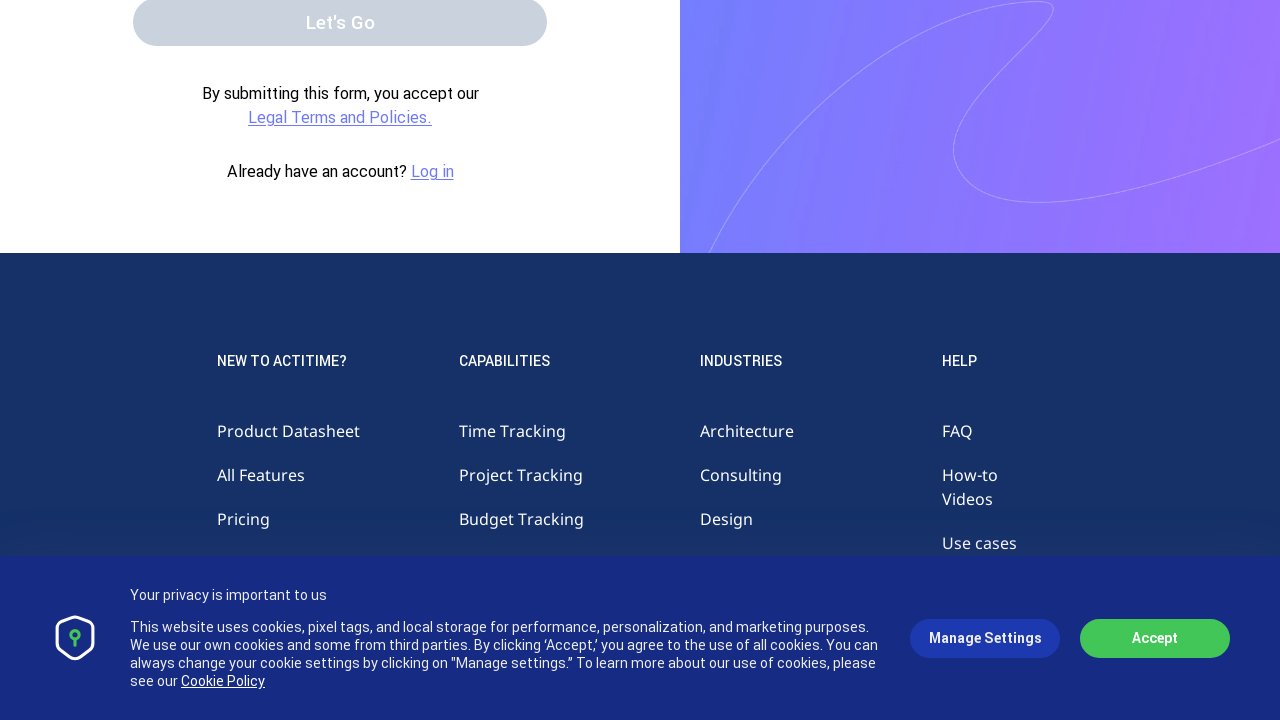

Scrolled down the page again using PageDown key
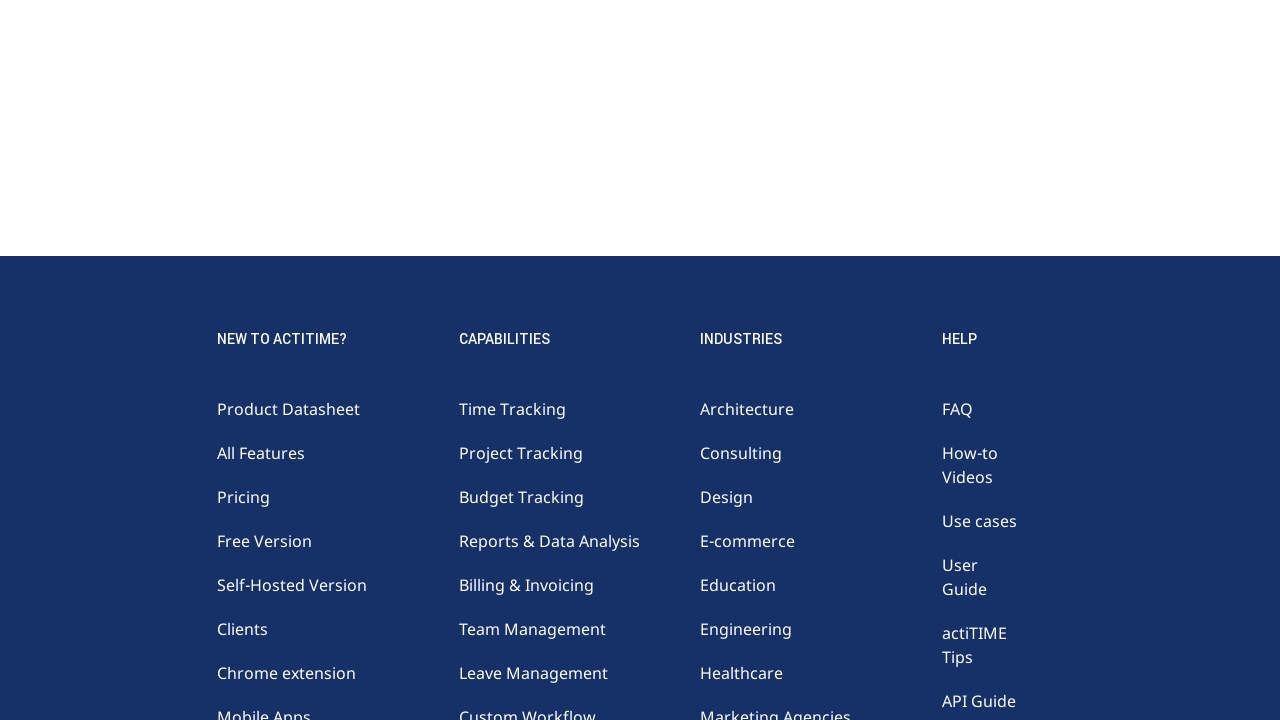

Clicked on the Pricing link to navigate to pricing page at (244, 360) on text= Pricing 
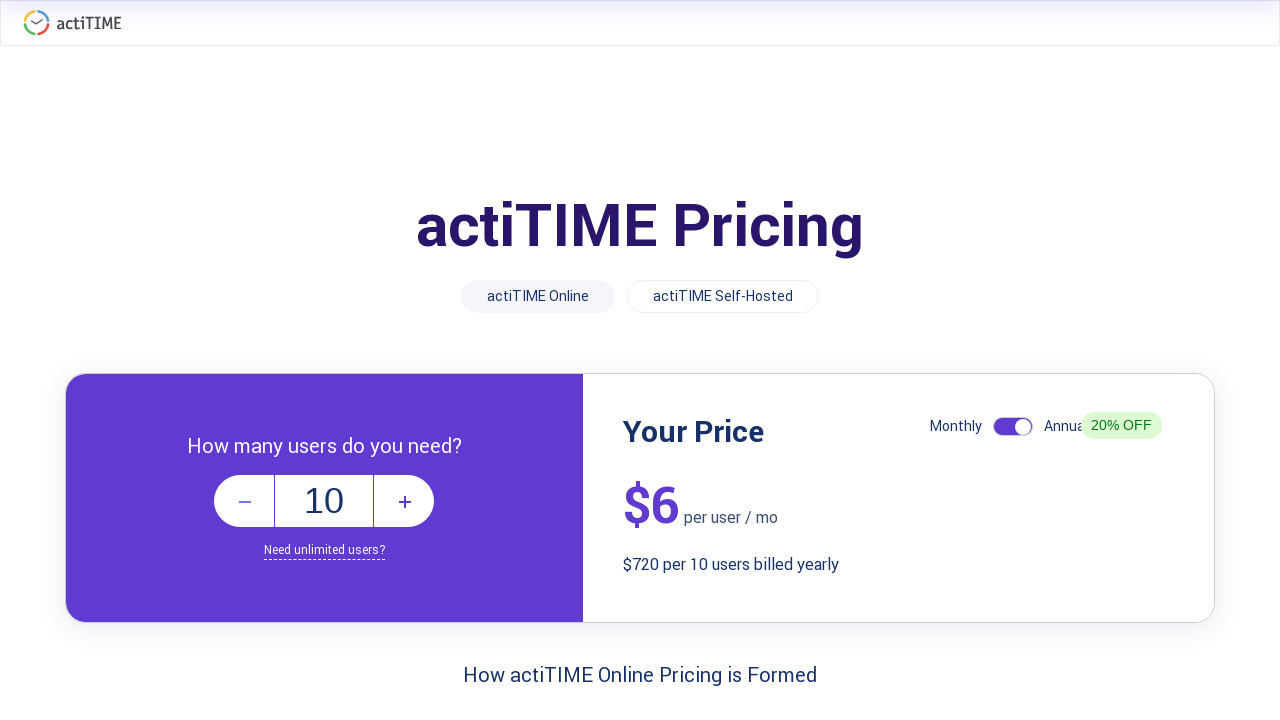

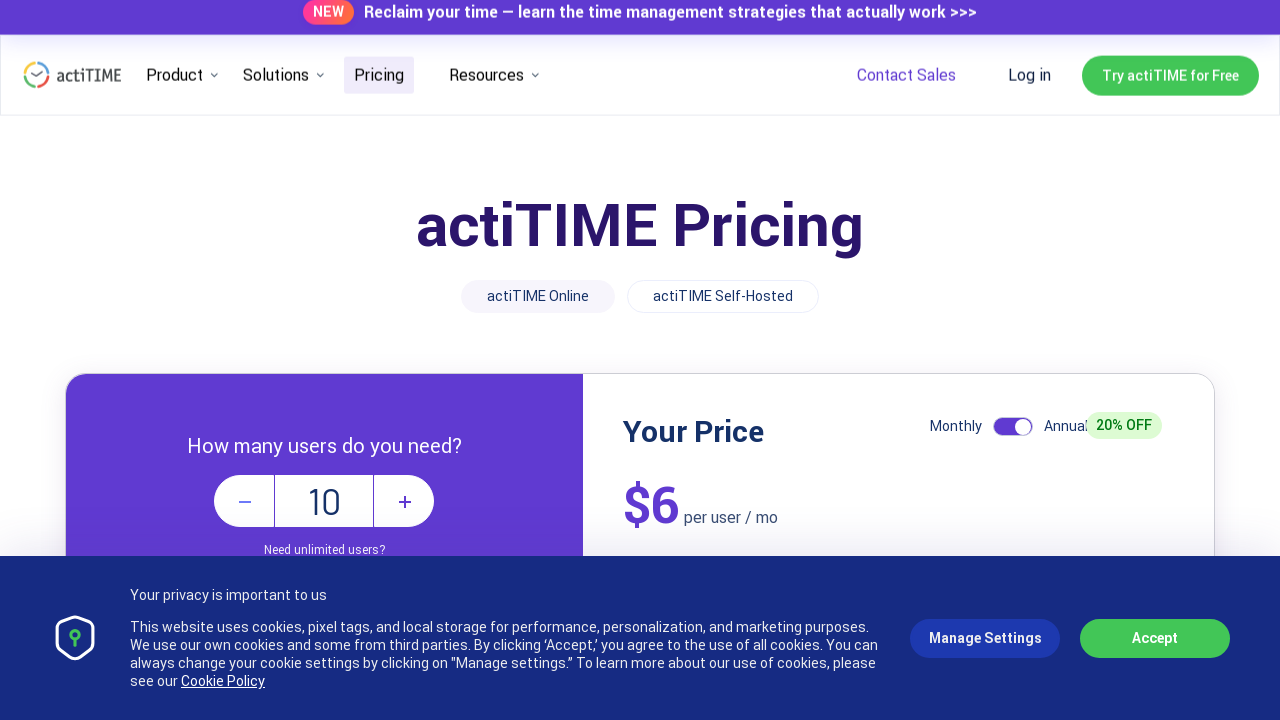